Tests the cancel functionality when creating a new todo list by clicking the add button, selecting create new list option, and then clicking cancel

Starting URL: http://qa-assignment.oblakogroup.ru/board/aleksandr_rudnev

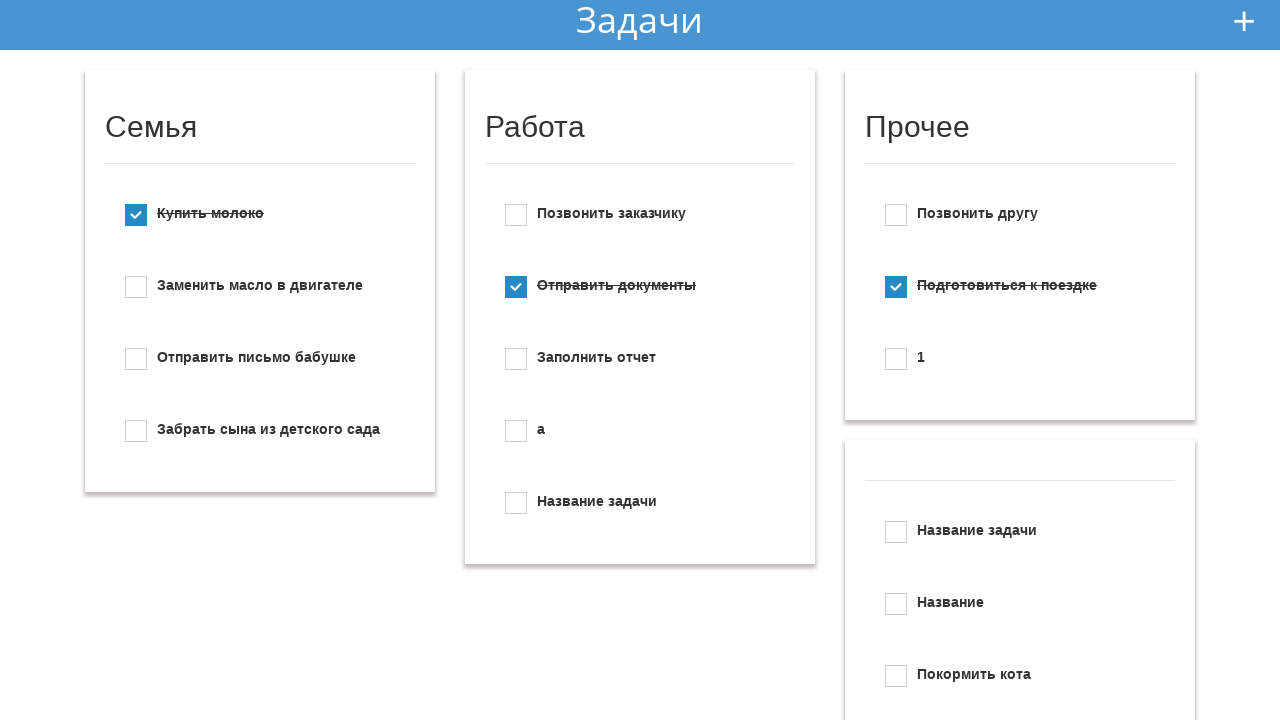

Clicked the add button to create a new todo at (1244, 21) on xpath=//*[@id="add_new_todo"]/img
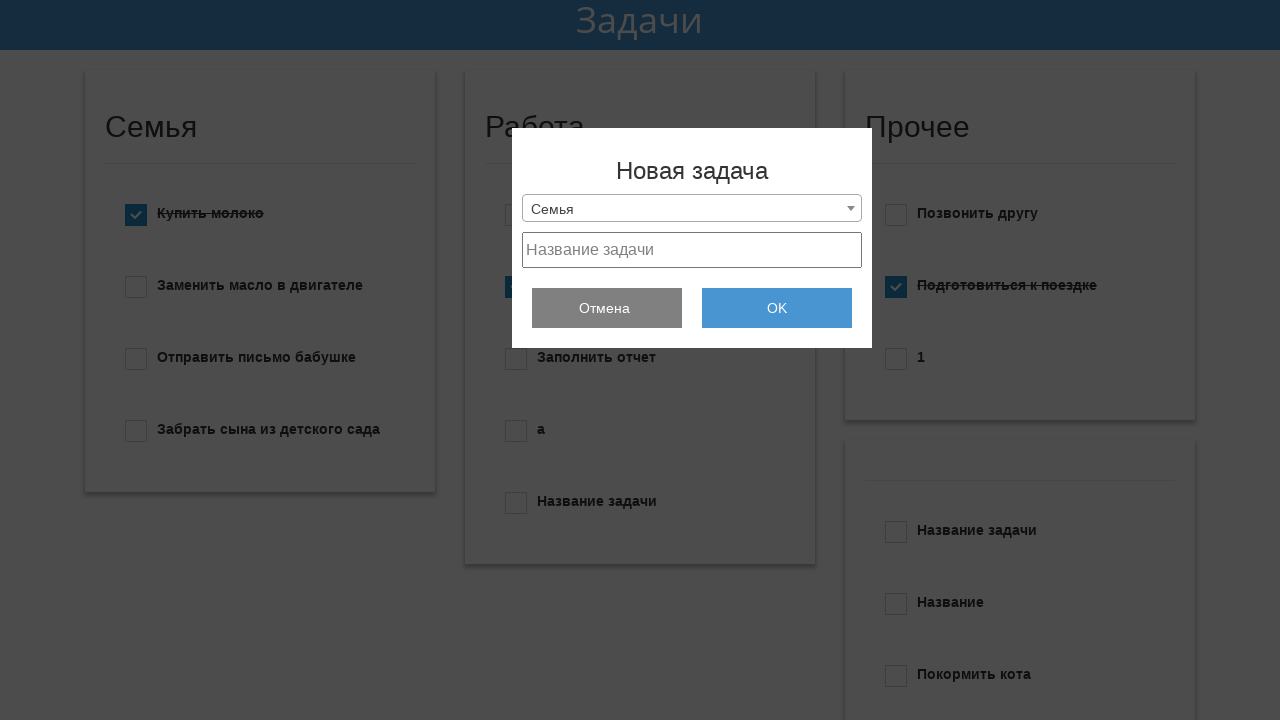

Dropdown menu appeared with category selector
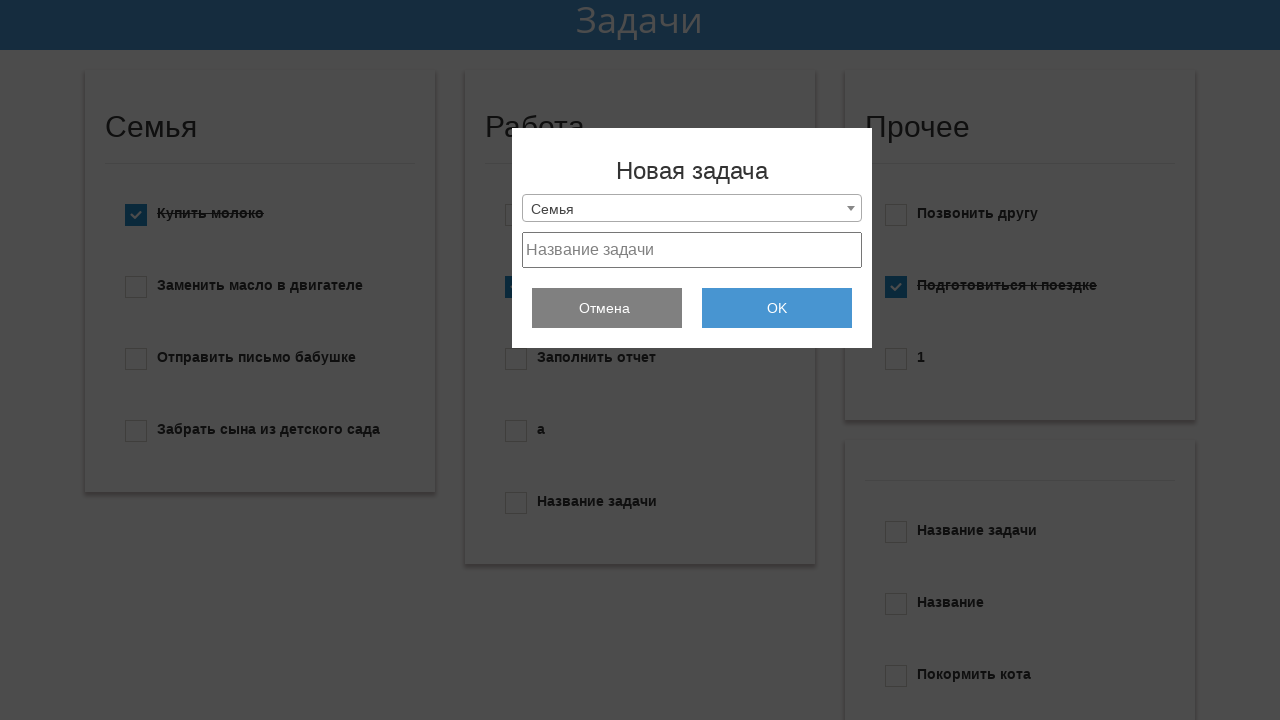

Clicked on category selector dropdown at (692, 209) on #select2-select_category-container
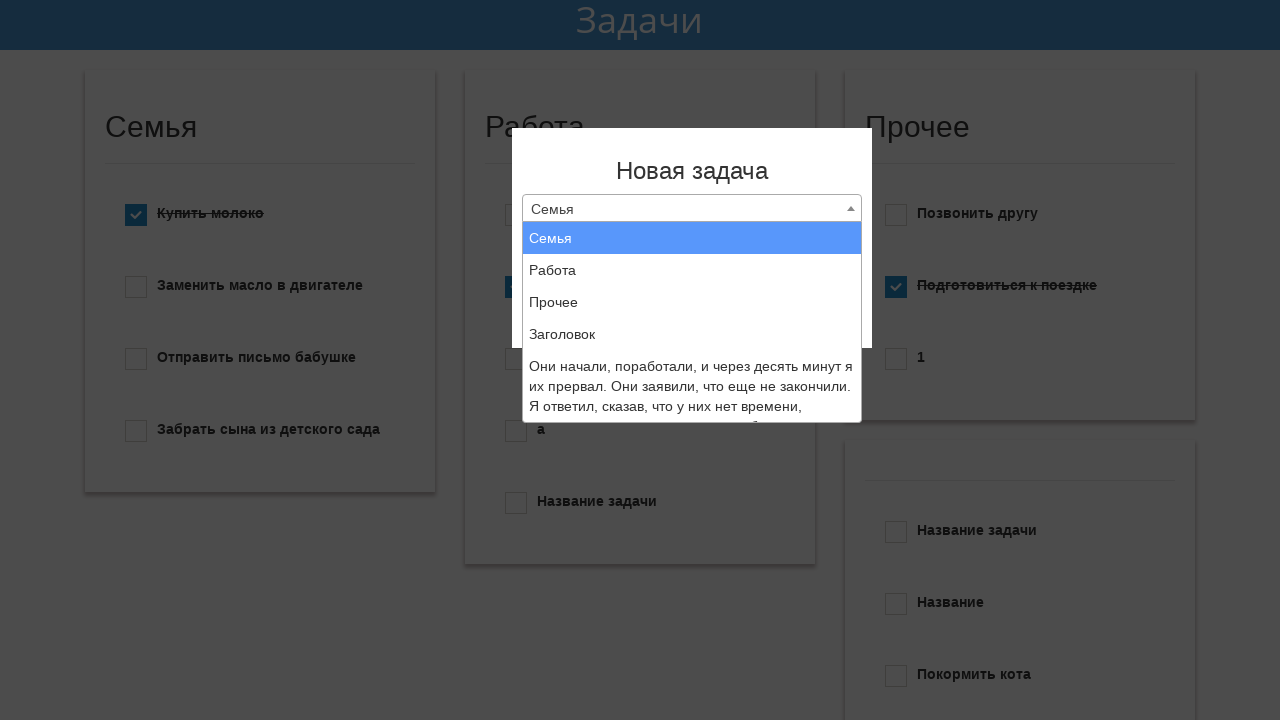

Create new list option appeared in dropdown
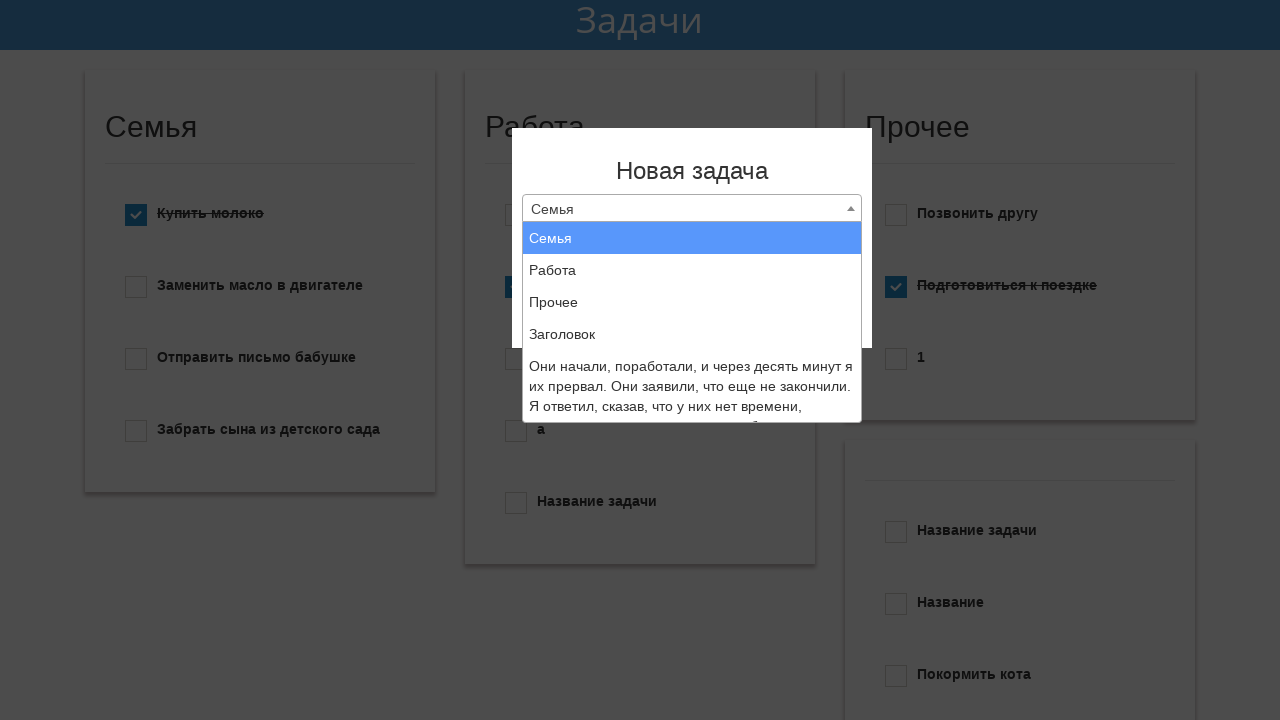

Selected 'Create new list' option from dropdown at (692, 406) on xpath=/html[1]/body[1]/span[1]/span[1]/span[2]/ul[1]/li[last()]
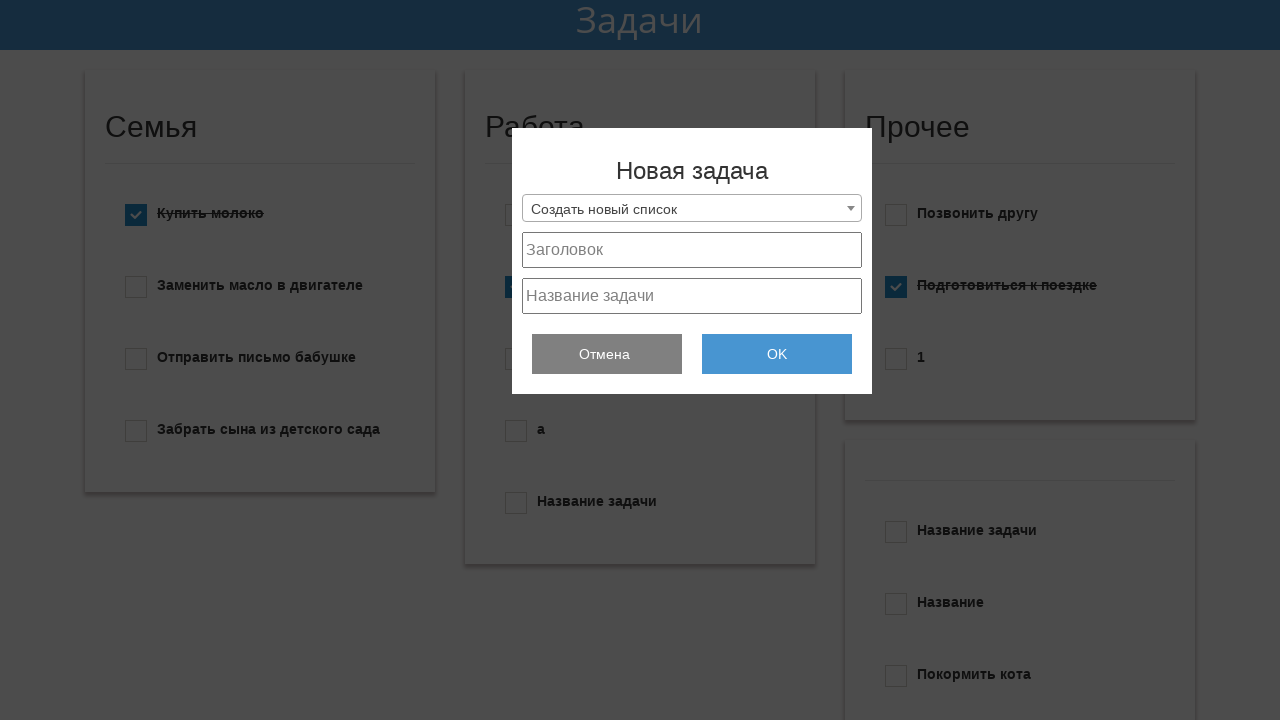

Create new list form loaded with cancel button visible
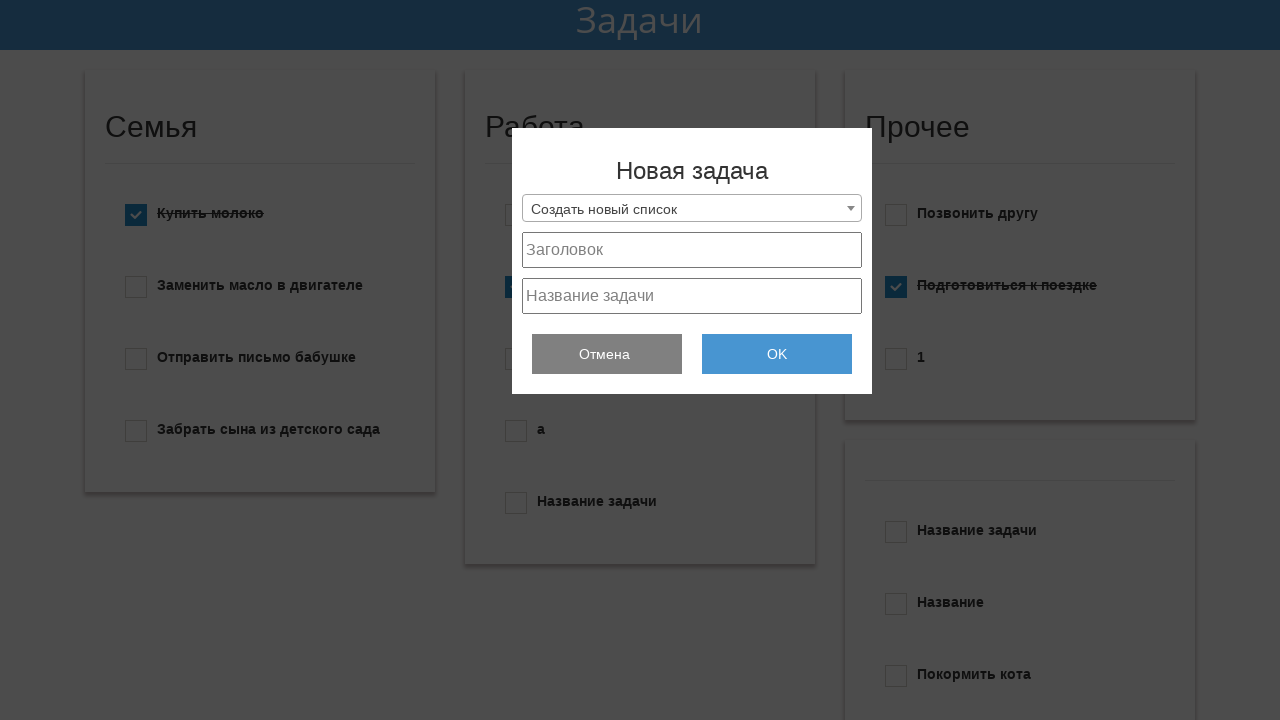

Clicked cancel button to close the create new list form at (607, 354) on xpath=/html/body/div[1]/div/div/form/a[1]/div
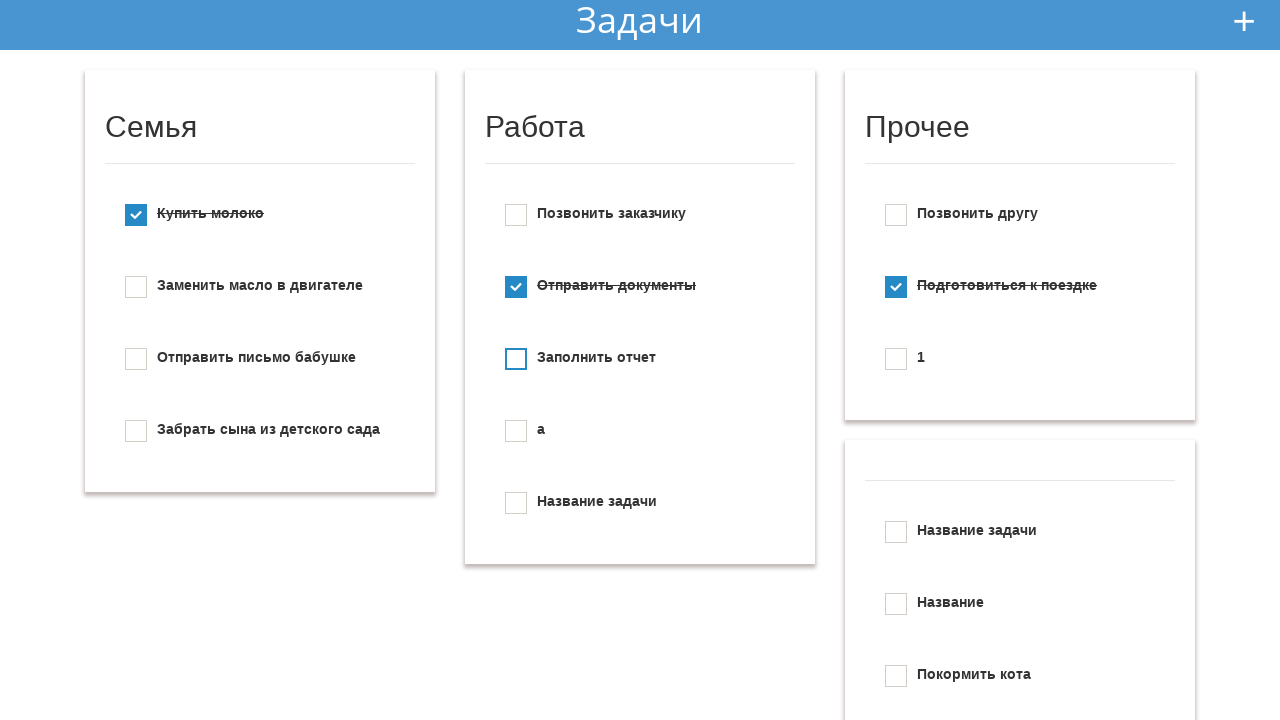

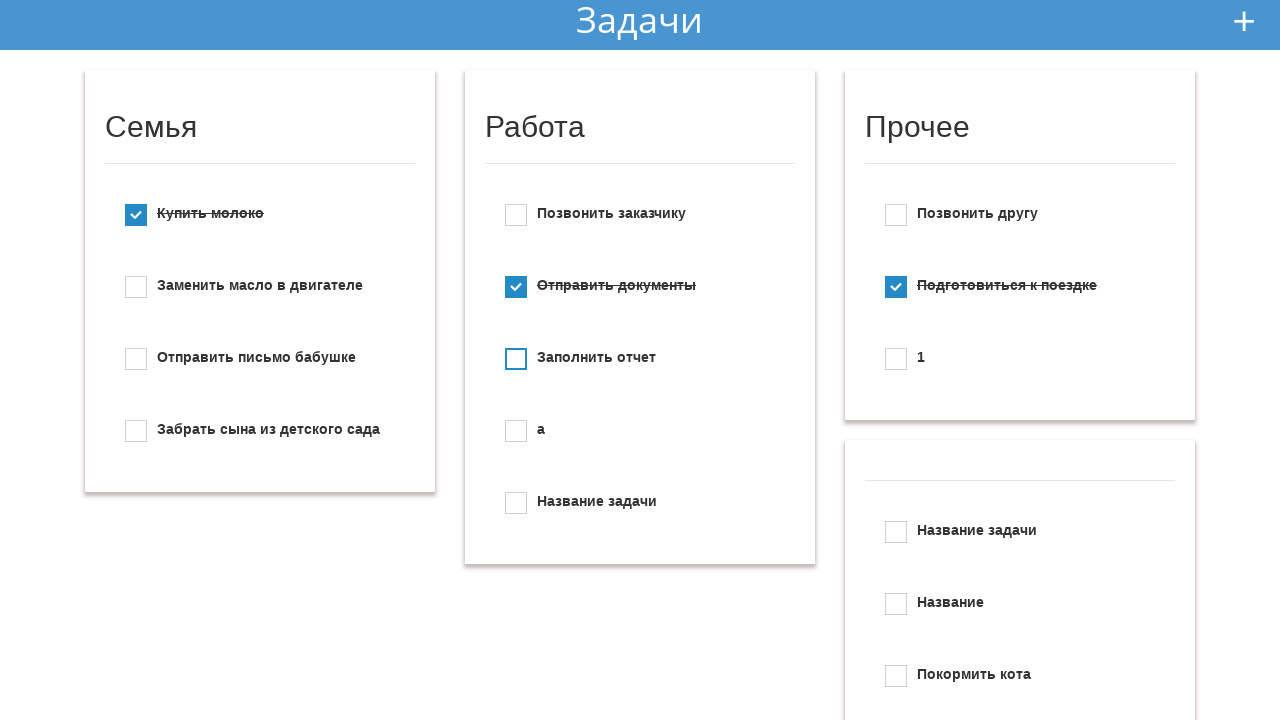